Loads the home page and refreshes it, then verifies the page title and URL remain correct

Starting URL: https://www.timeanddate.com/

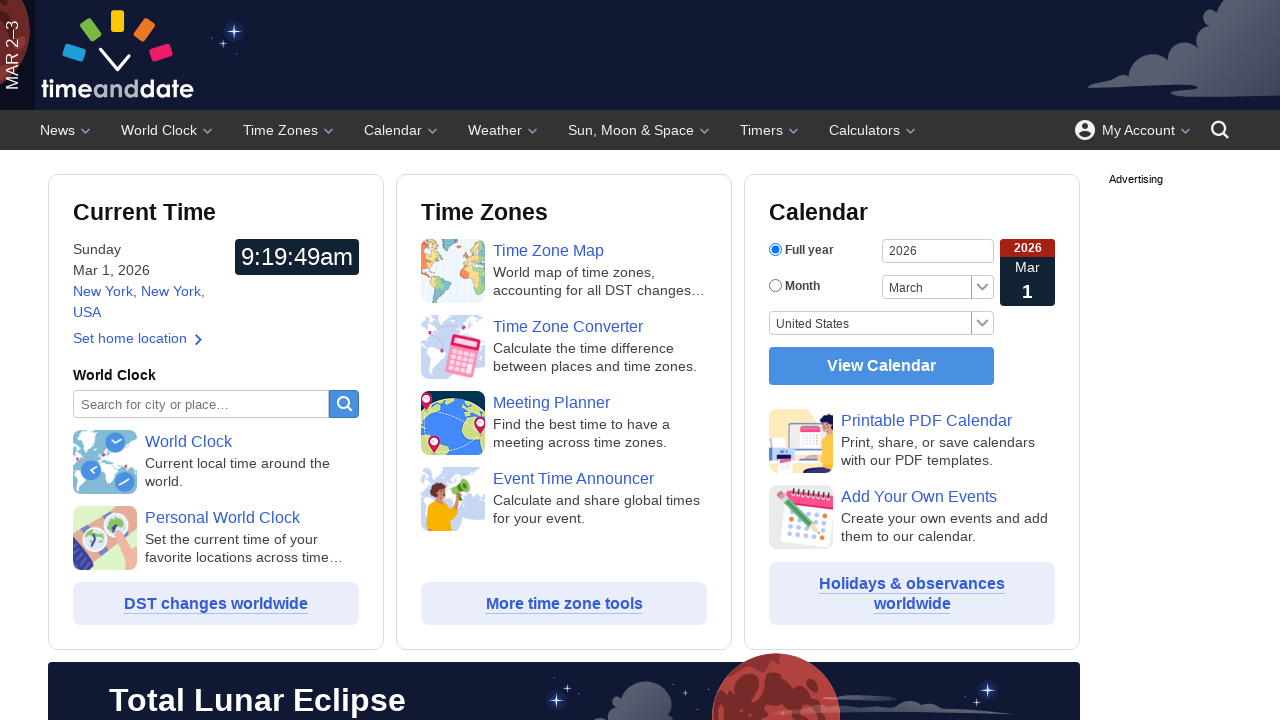

Reloaded the home page
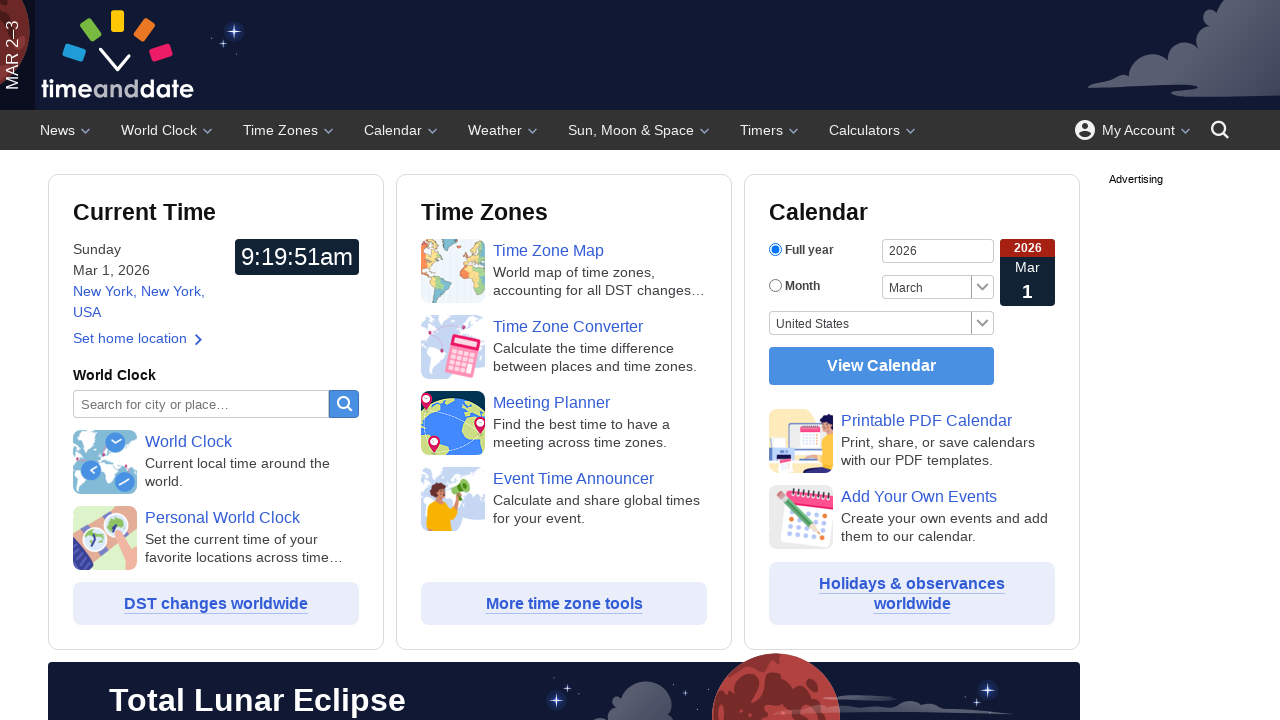

Verified page title is 'timeanddate.com'
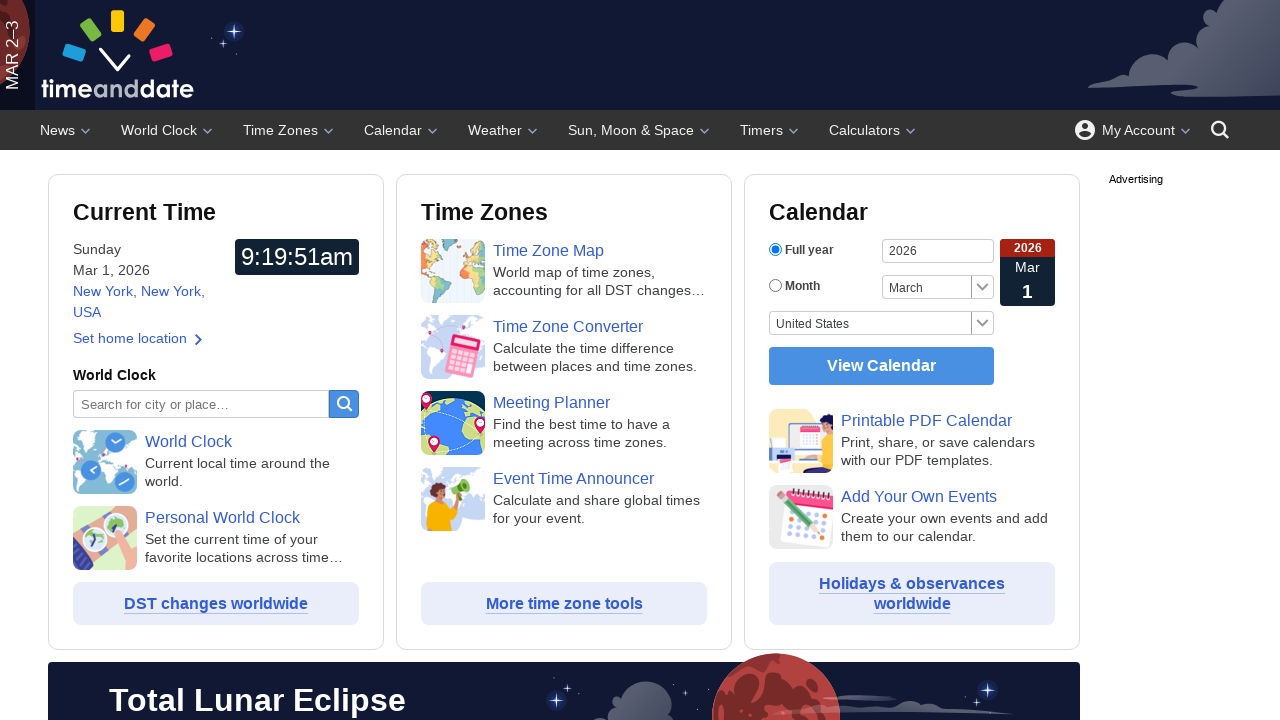

Verified page URL is 'https://www.timeanddate.com/'
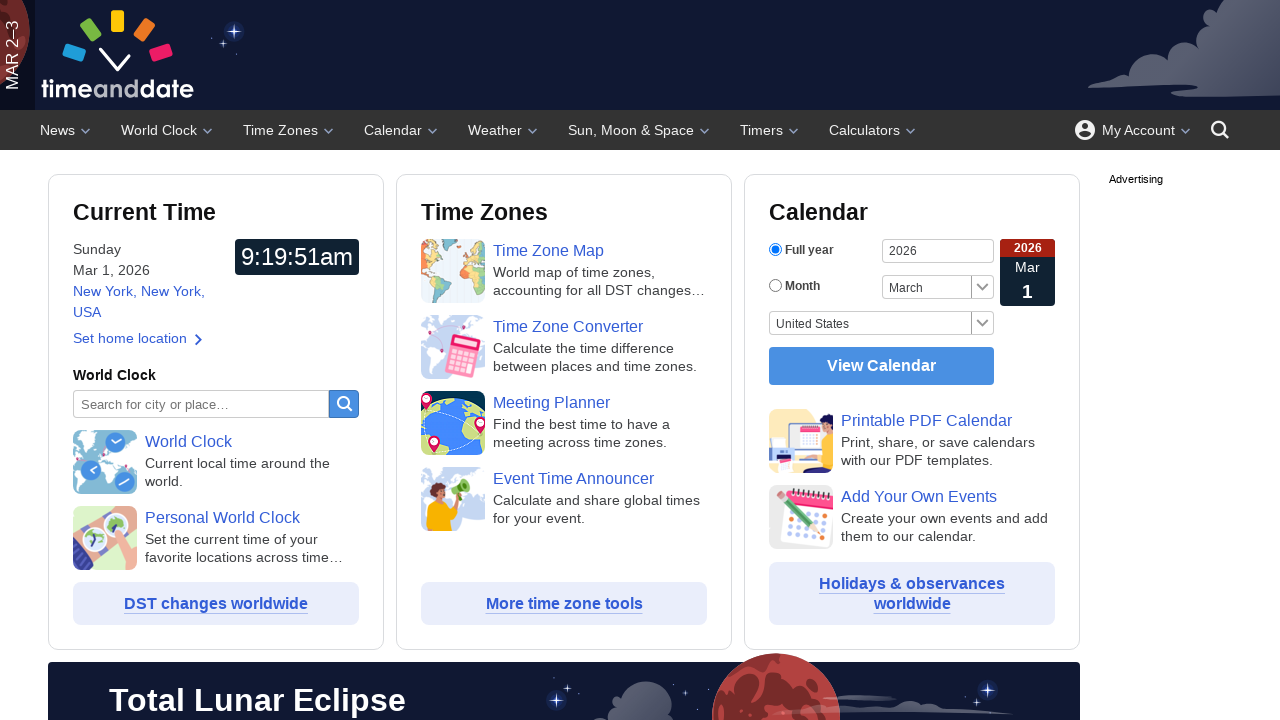

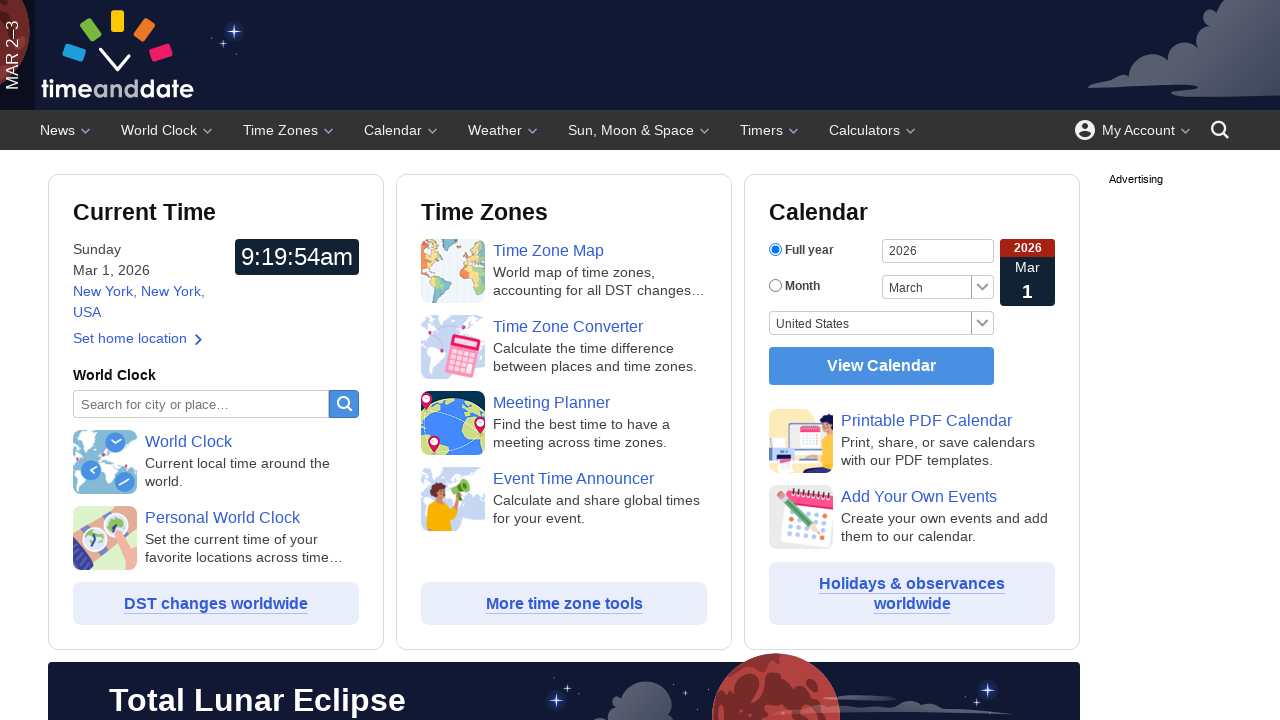